Navigates to a Java ArrayList tutorial page on CallCoder website

Starting URL: https://www.callicoder.com/java-arraylist/

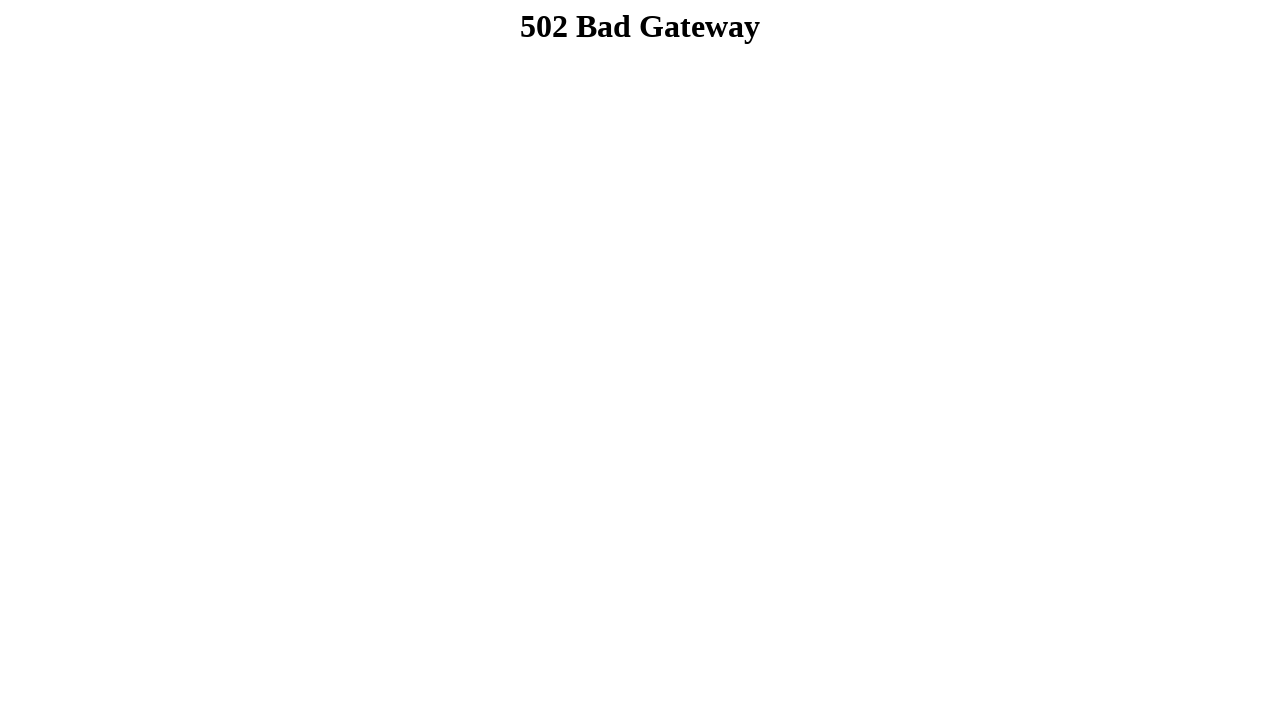

Navigated to Java ArrayList tutorial page on CallCoder website
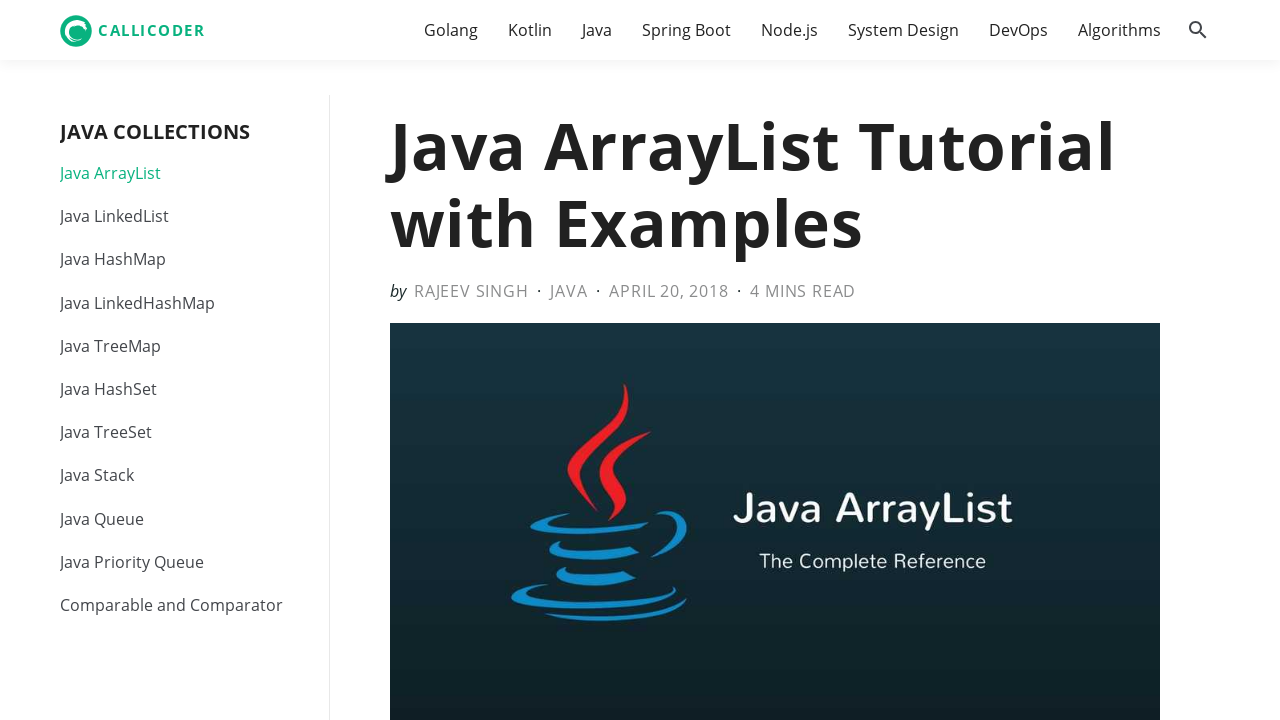

Page content loaded (domcontentloaded state)
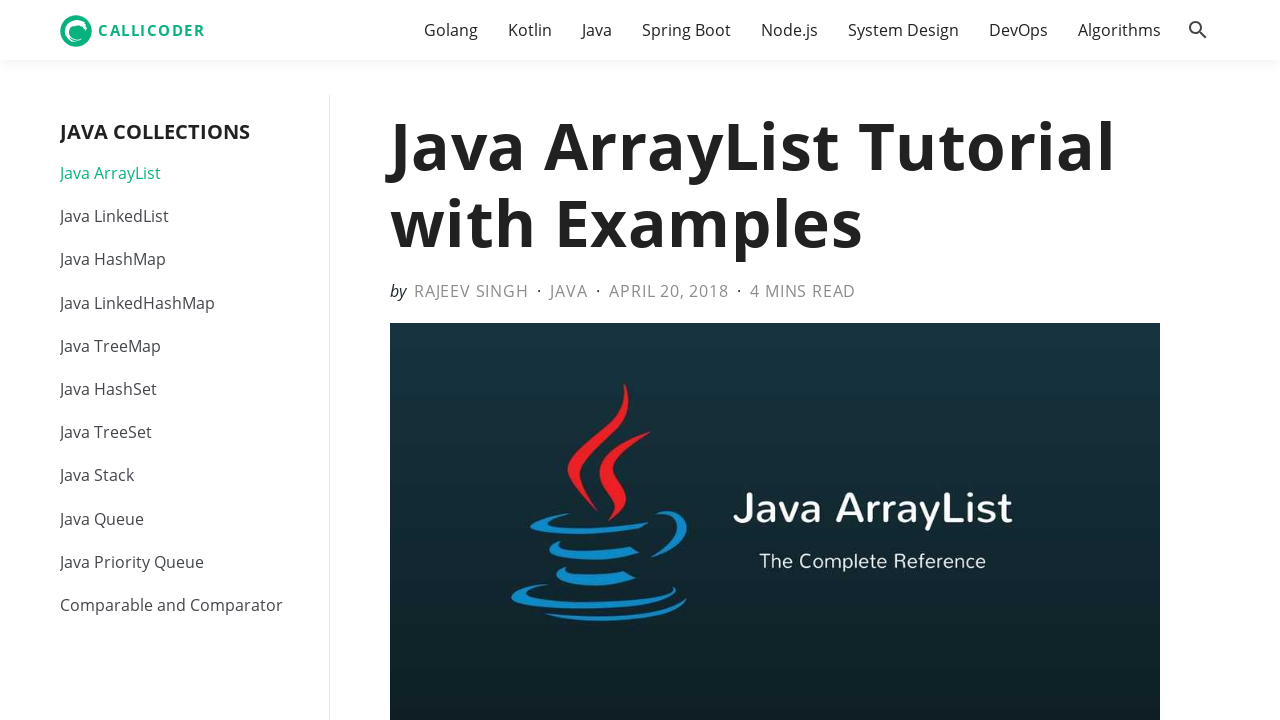

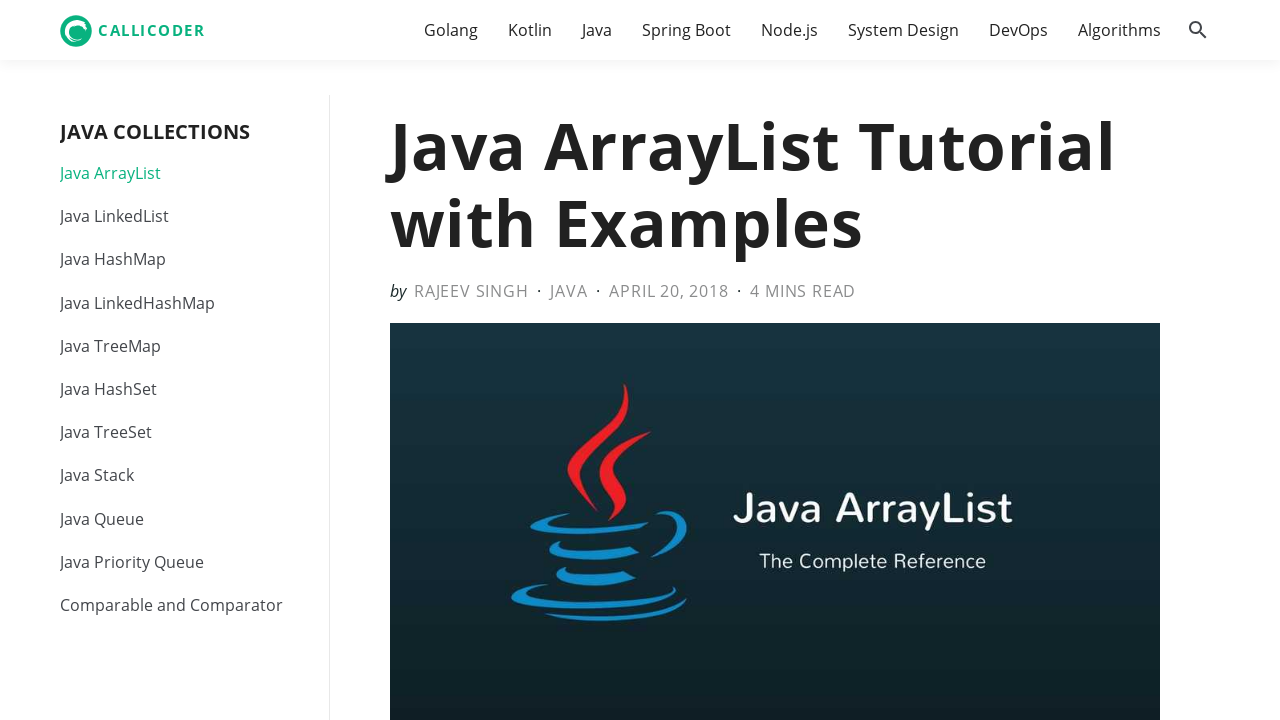